Tests the country dropdown selector on RODE's "Where to Buy" page by selecting Vietnam from the dropdown and verifying the selection was applied.

Starting URL: https://rode.com/en/support/where-to-buy

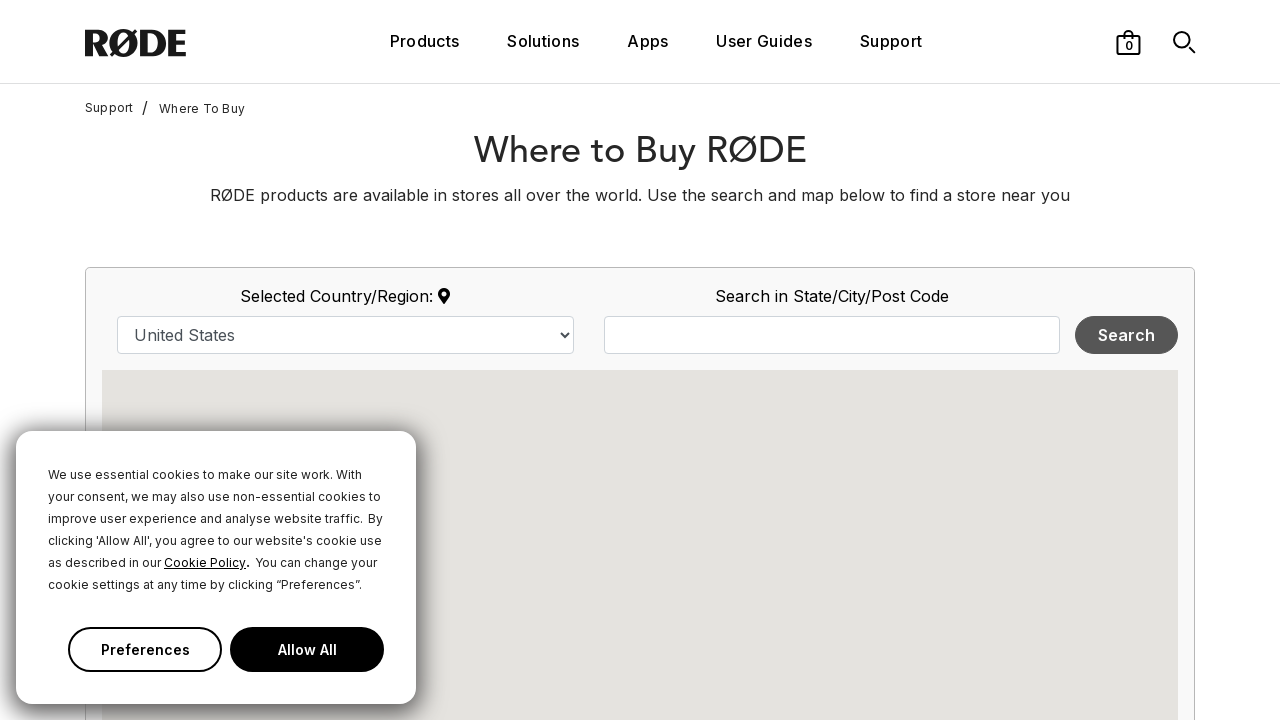

Selected Vietnam from the country dropdown on select#country
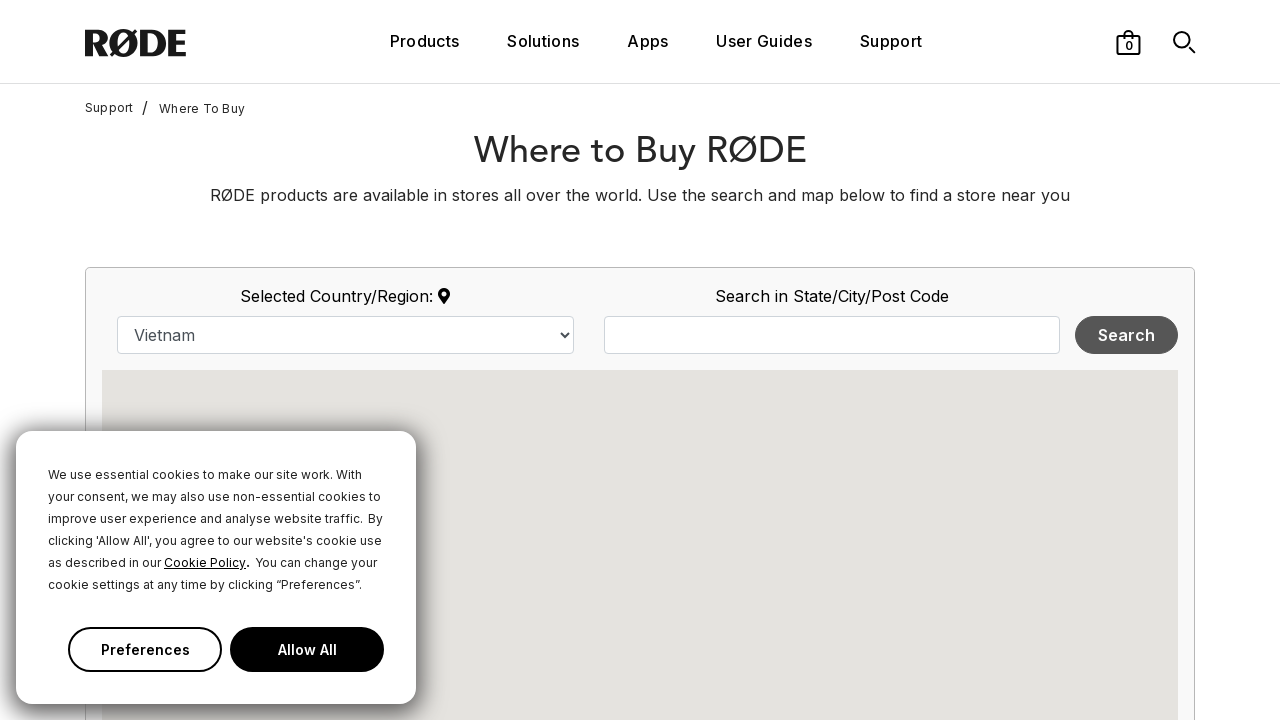

Waited 3 seconds for page to update after country selection
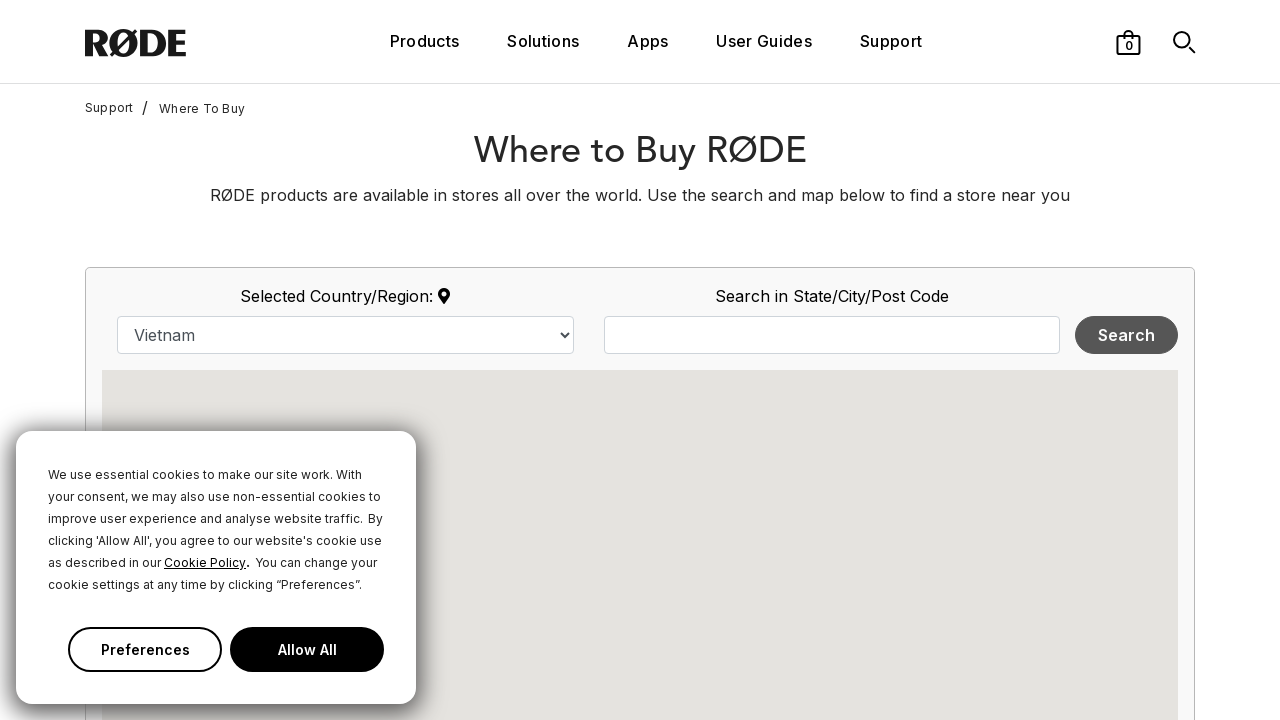

Verified dealers loaded for Vietnam by waiting for map heading
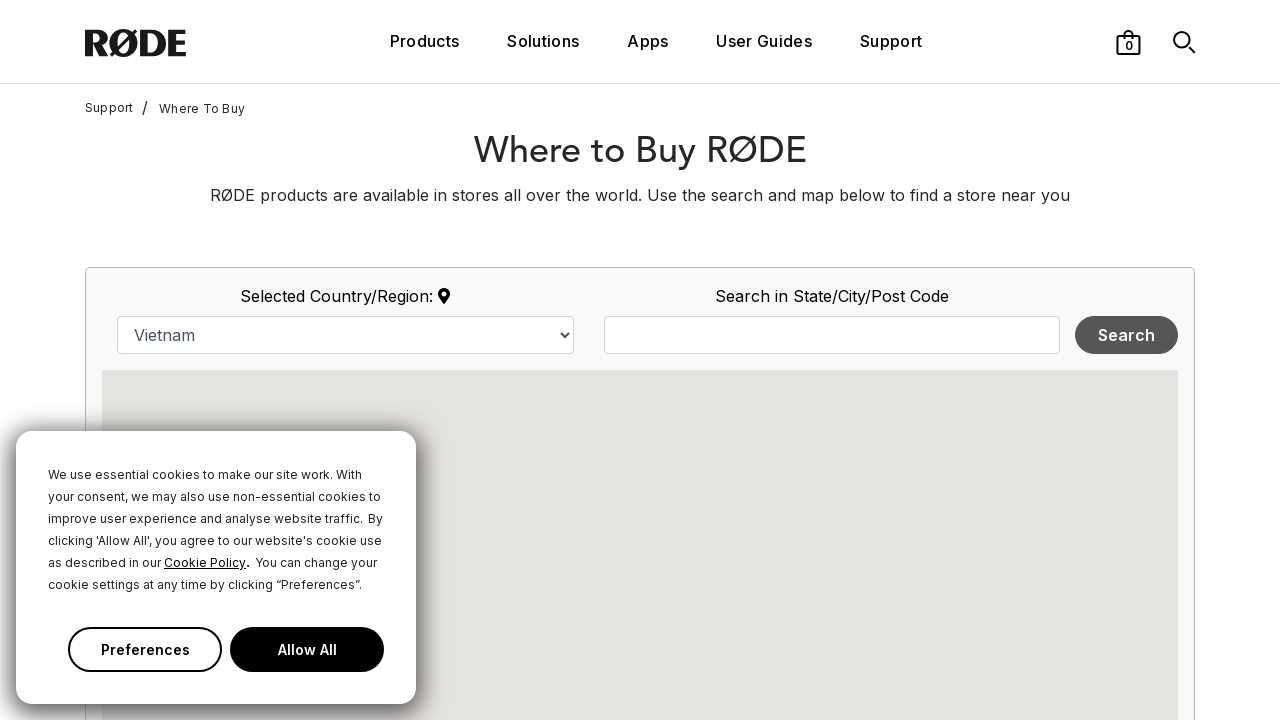

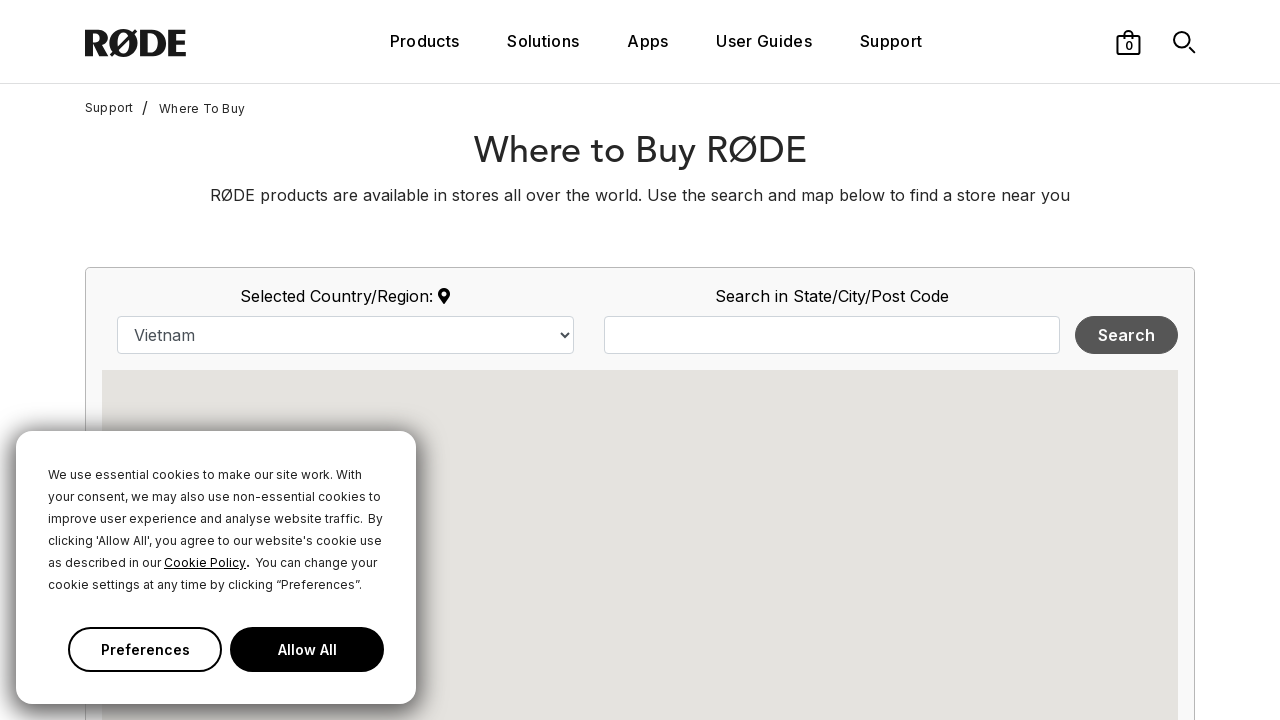